Tests the phone category filter on the Demoblaze demo e-commerce site by clicking the phone filter link

Starting URL: https://www.demoblaze.com/index.html

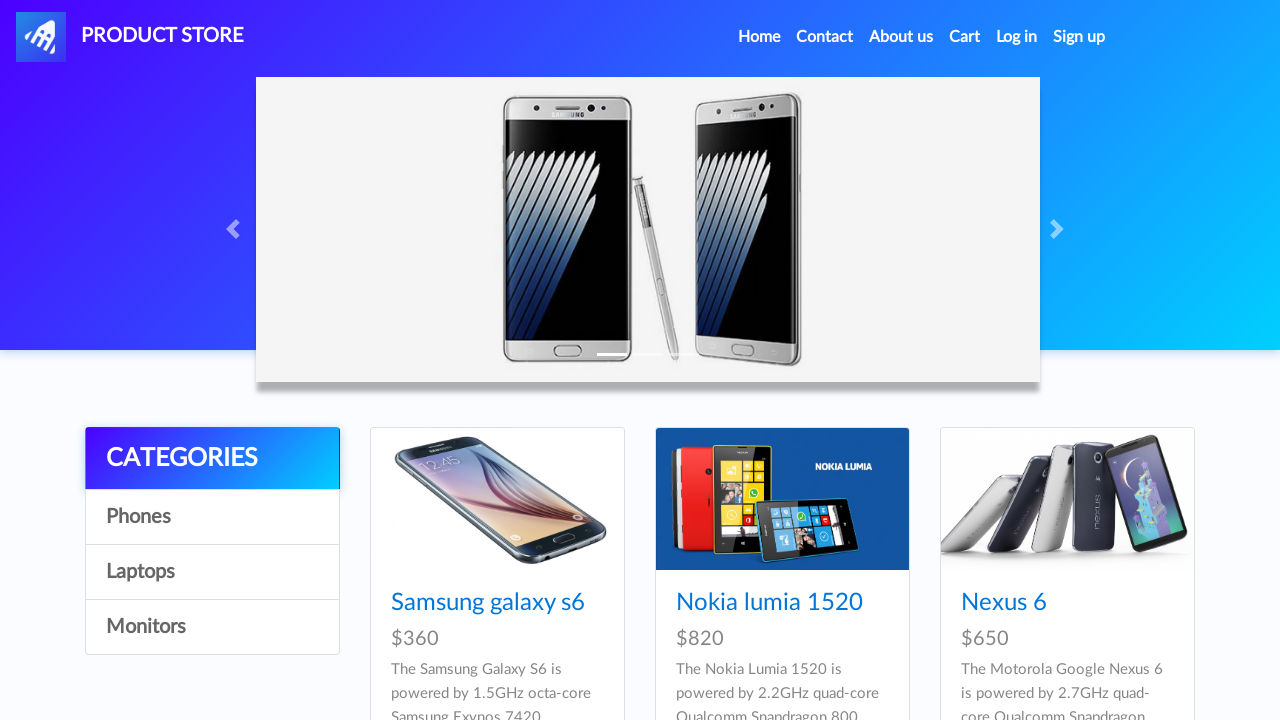

Clicked on the phone category filter at (212, 517) on #itemc
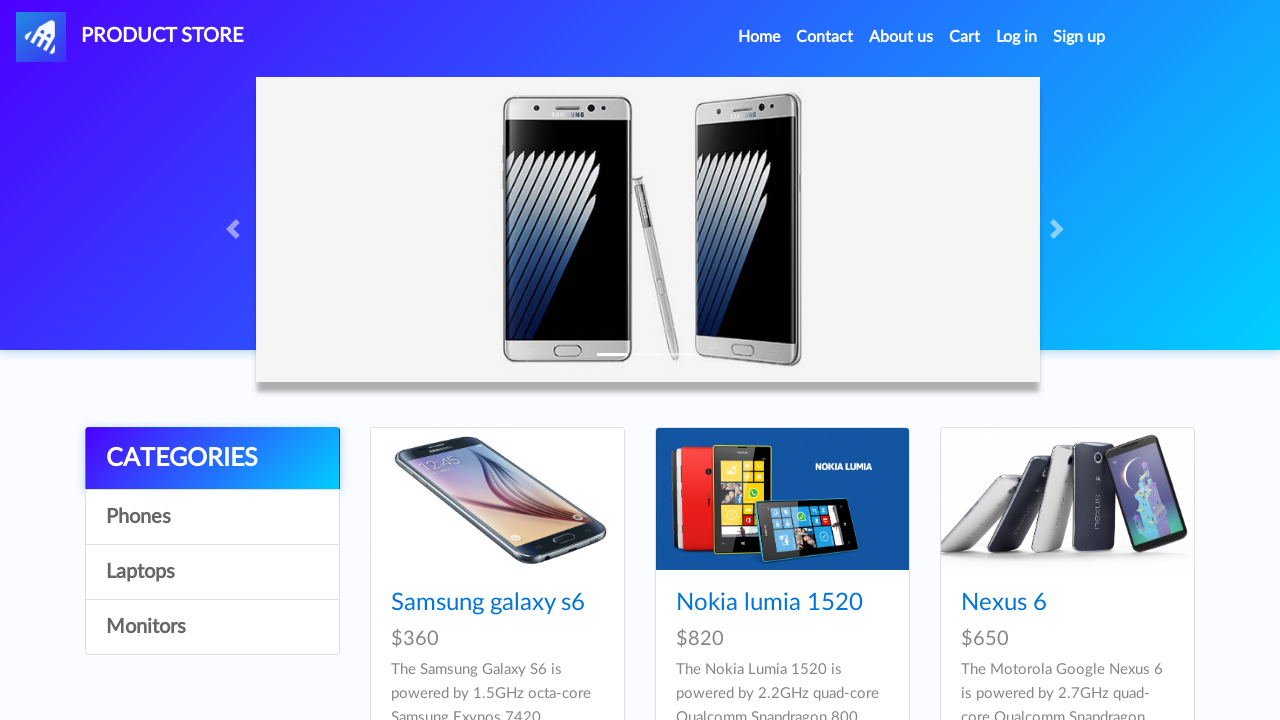

Waited for filtered products to load
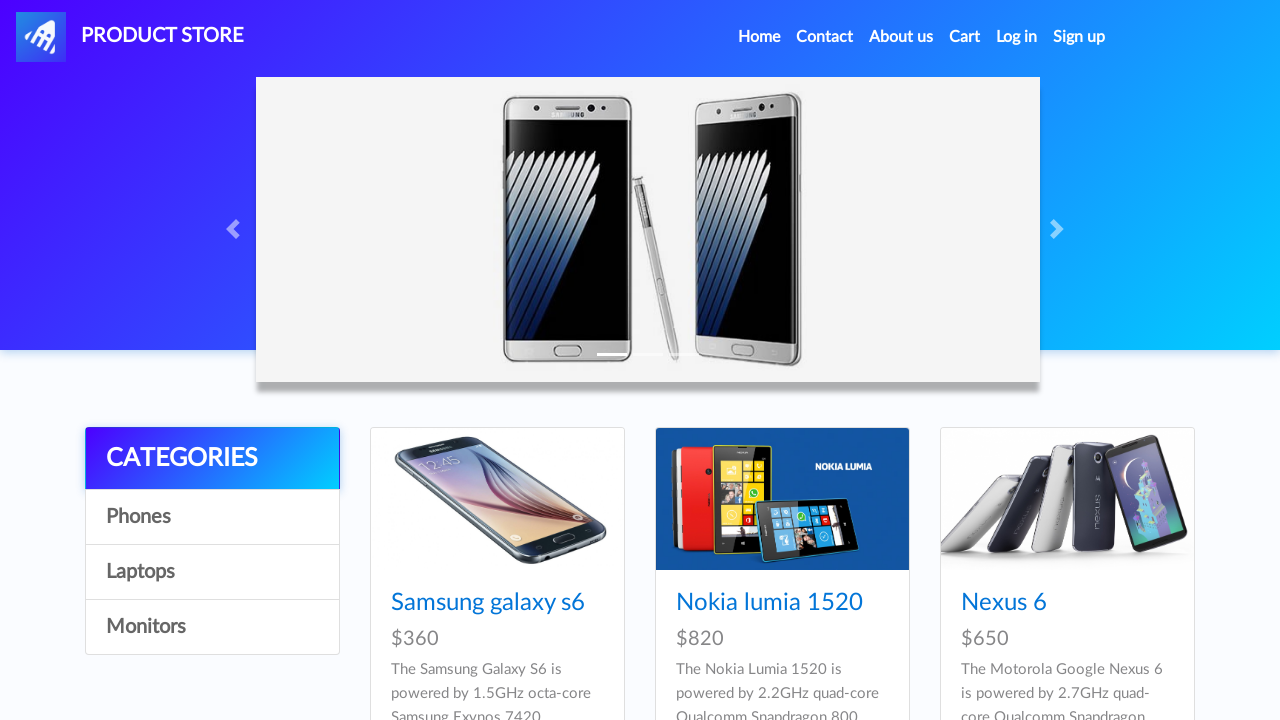

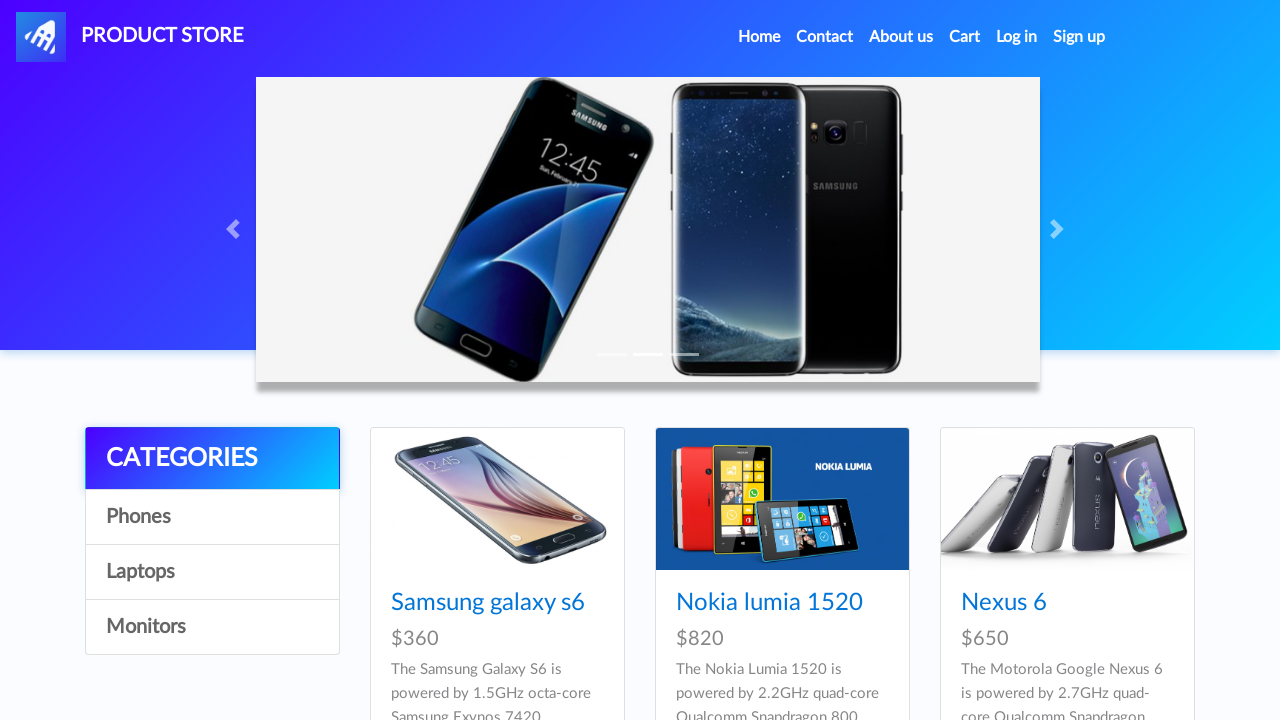